Tests job application workflow by searching for banking jobs, selecting the first result, and clicking apply to verify the contact email

Starting URL: https://alchemy.hguy.co/jobs/

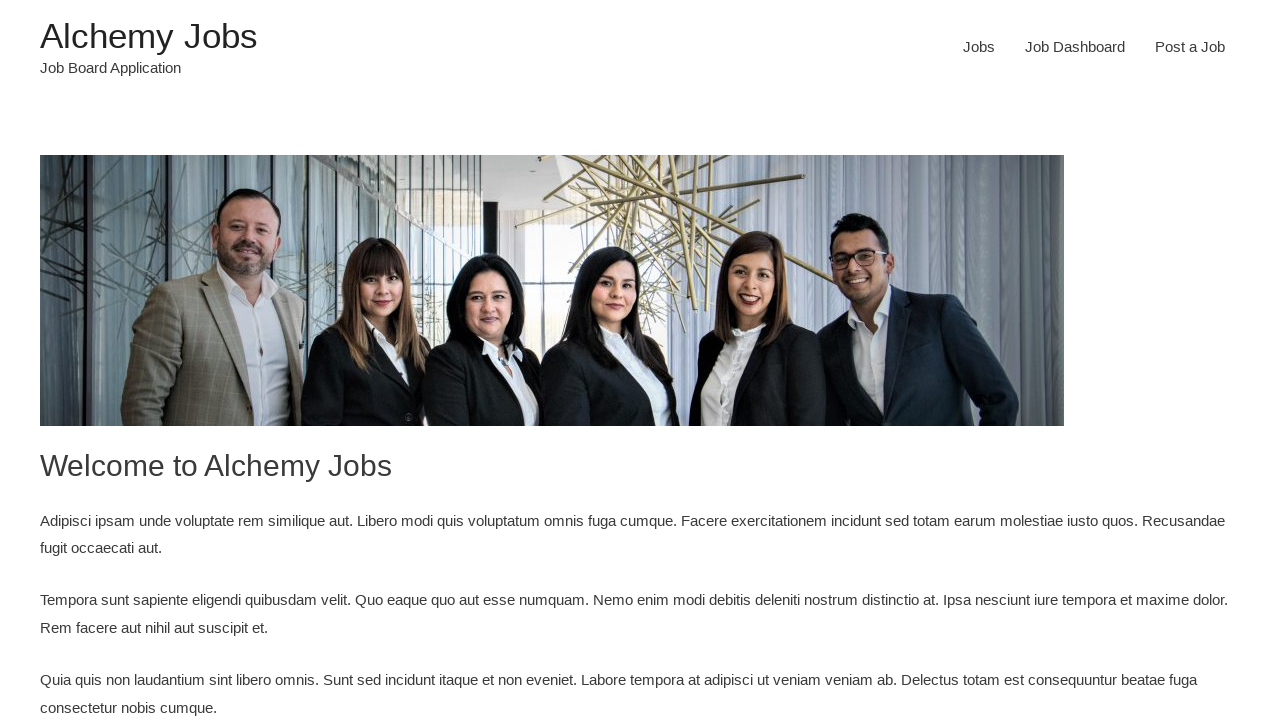

Clicked first navigation link to access Jobs section at (979, 47) on xpath=//div[@class='main-navigation']//a
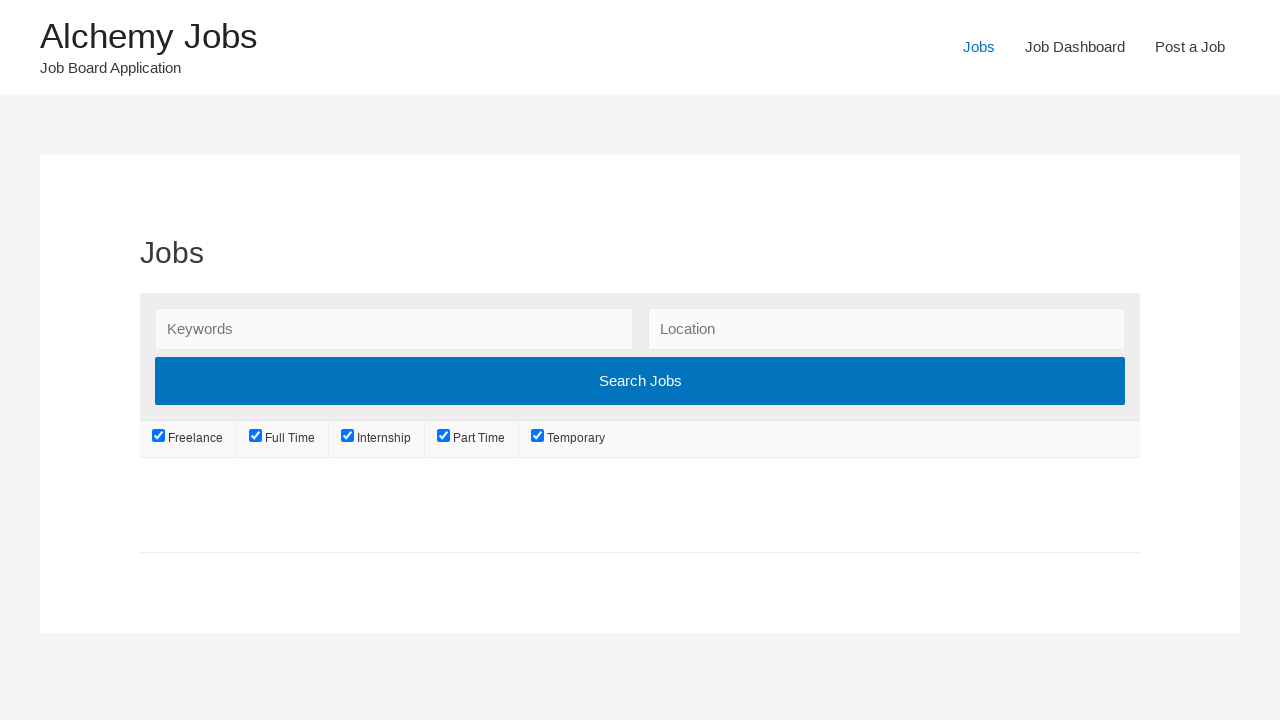

Waited 2 seconds for page to load
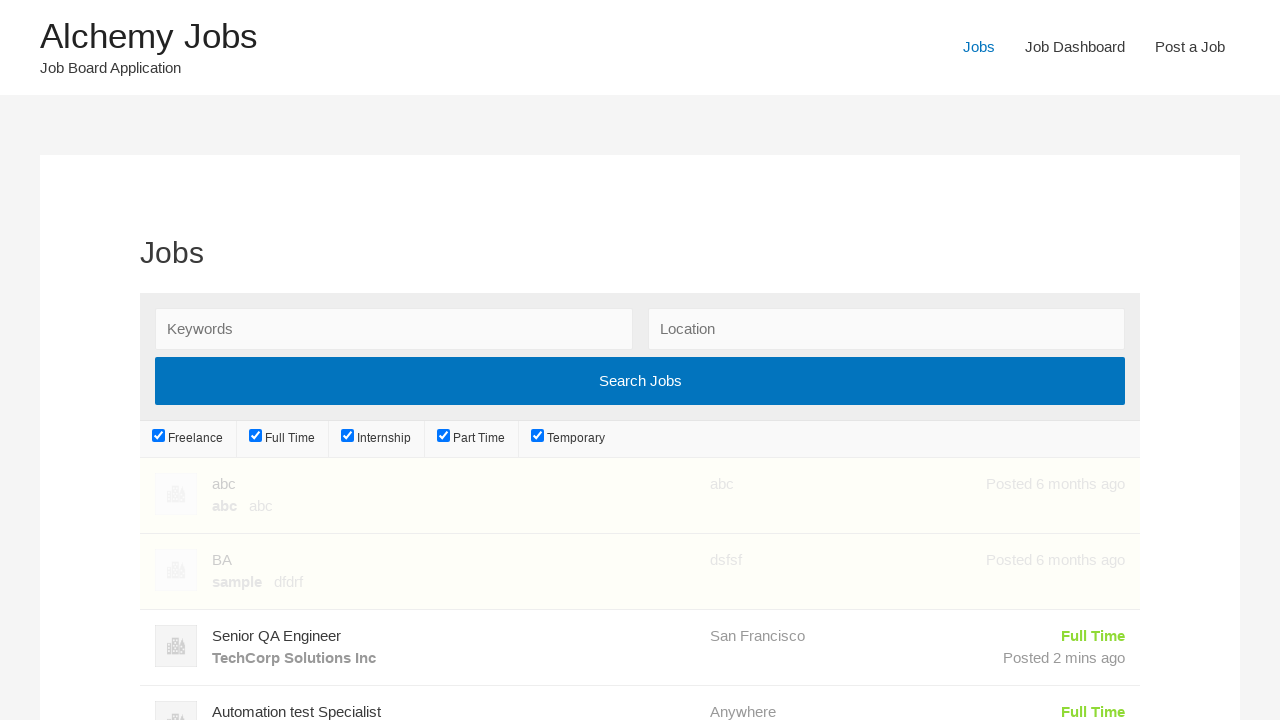

Filled search field with 'Banking' on //input[@id='search_keywords']
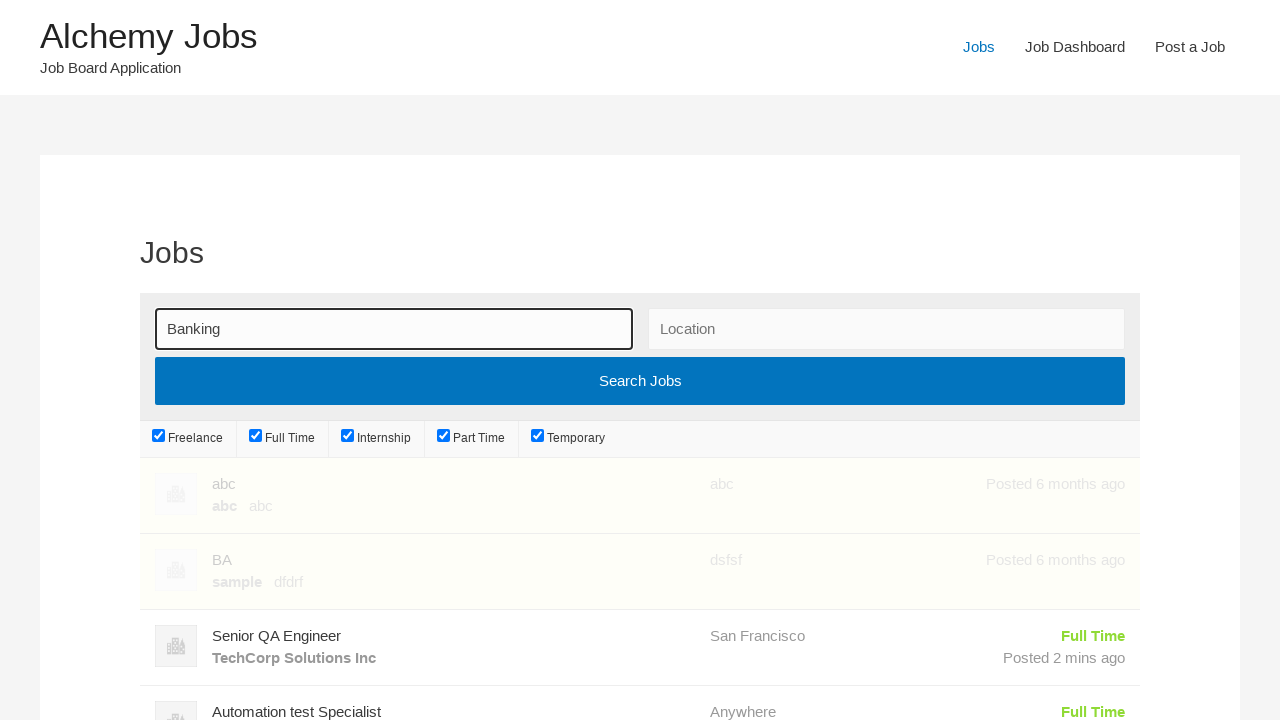

Clicked submit button to search for banking jobs at (640, 381) on xpath=//input[@type='submit']
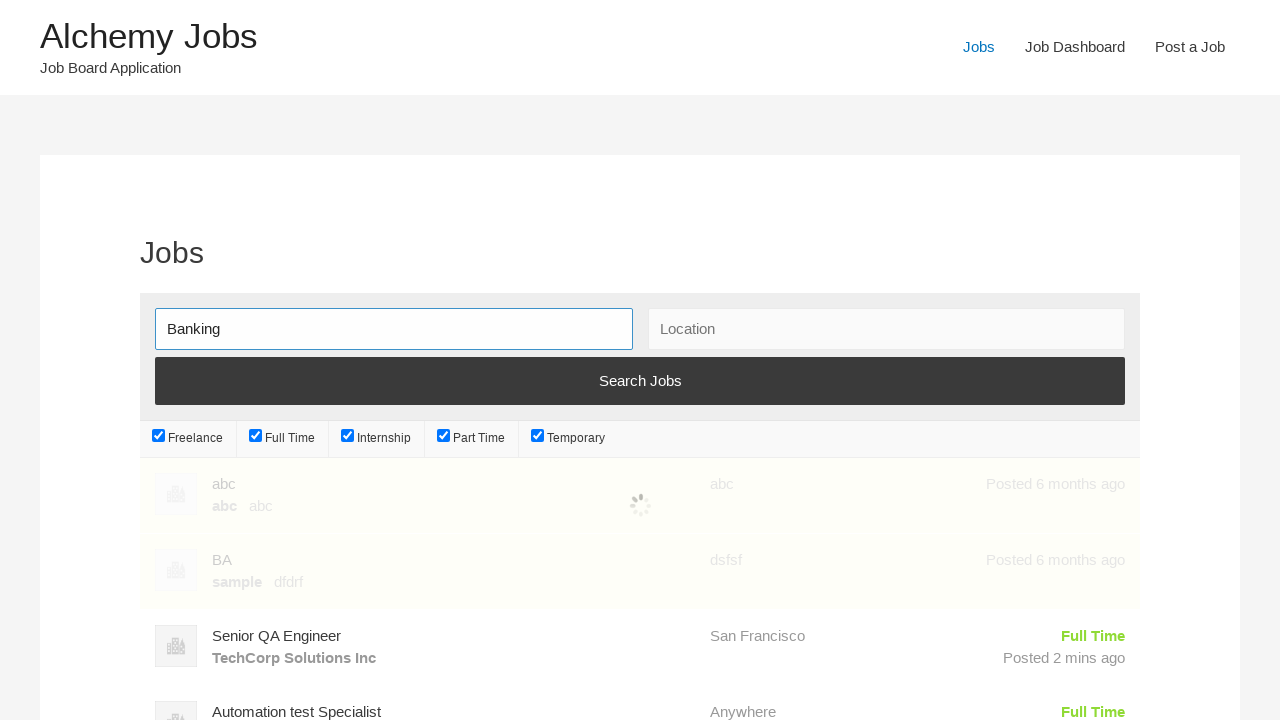

Waited 2 seconds for search results to load
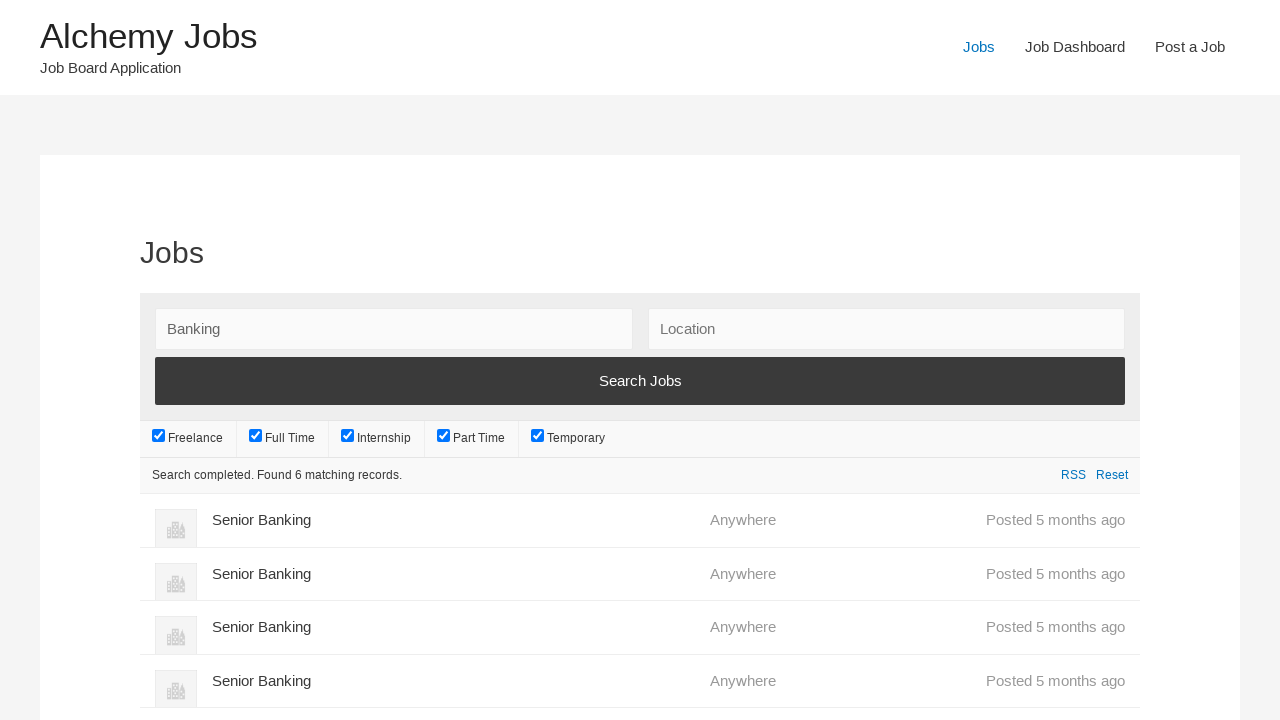

Clicked on the first job listing in search results at (640, 521) on xpath=//ul[@class='job_listings']//li[1]
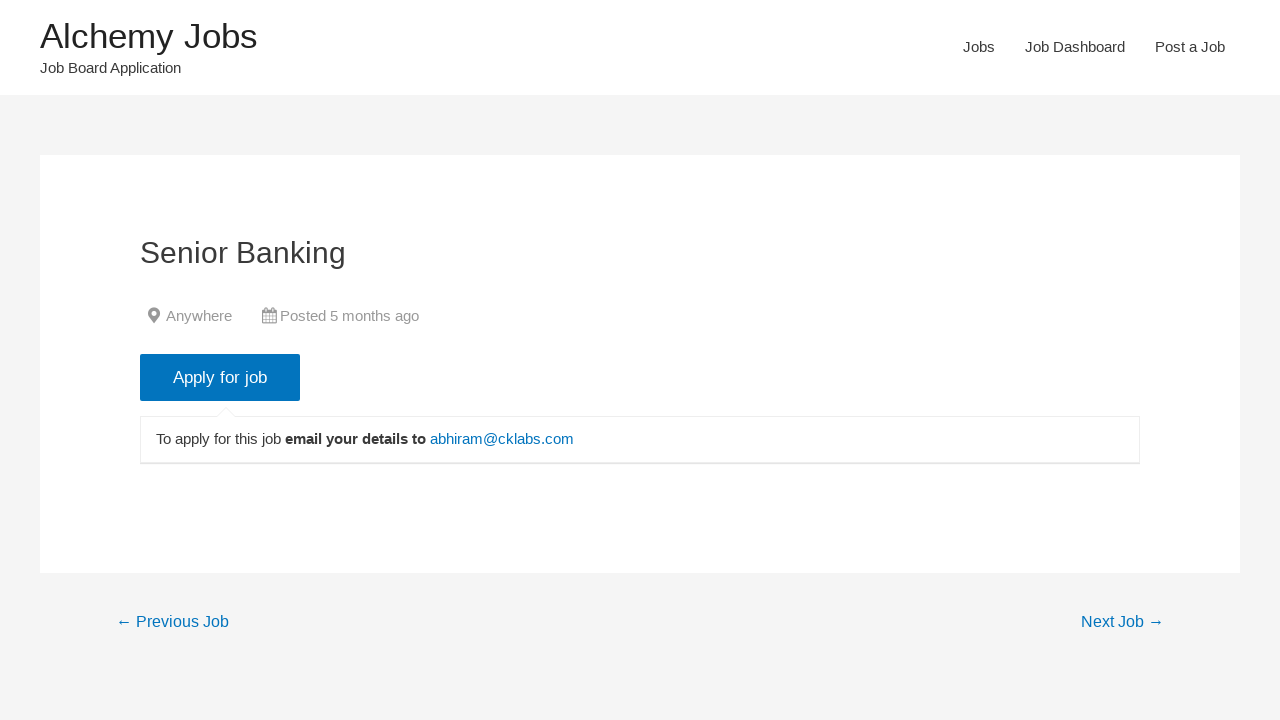

Apply for job button became visible
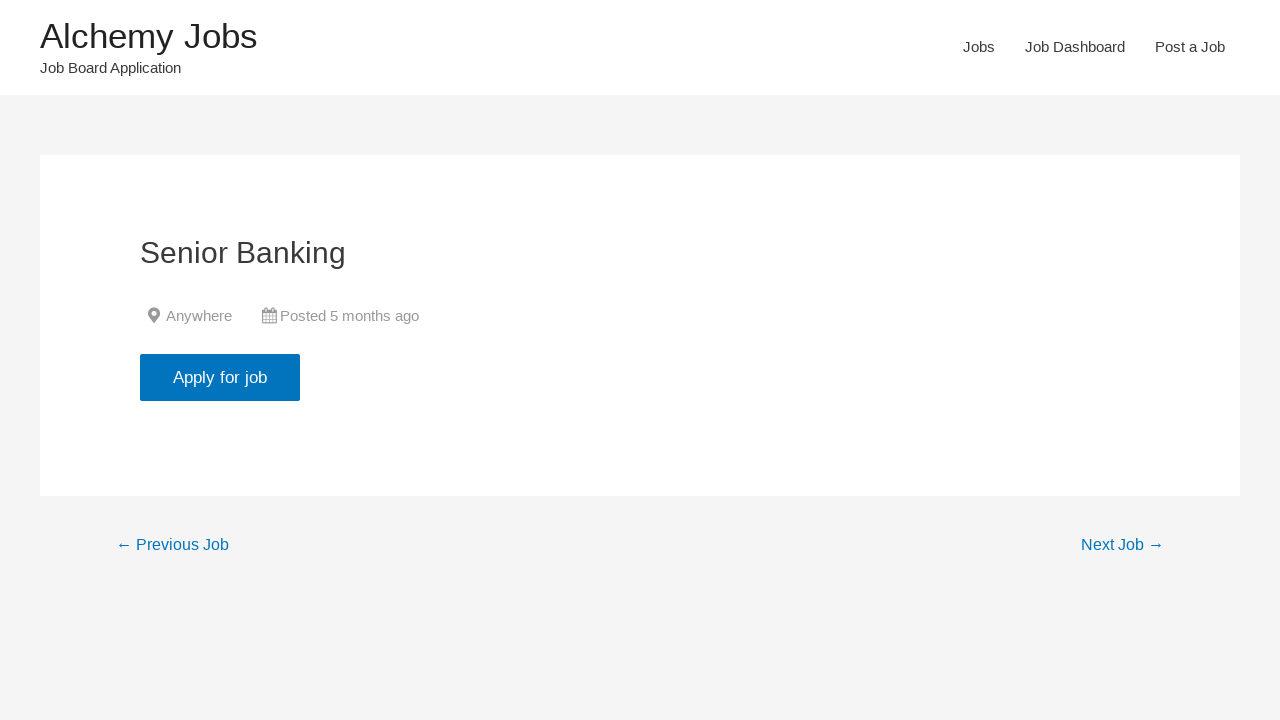

Clicked Apply for job button at (220, 377) on xpath=//input[@value='Apply for job']
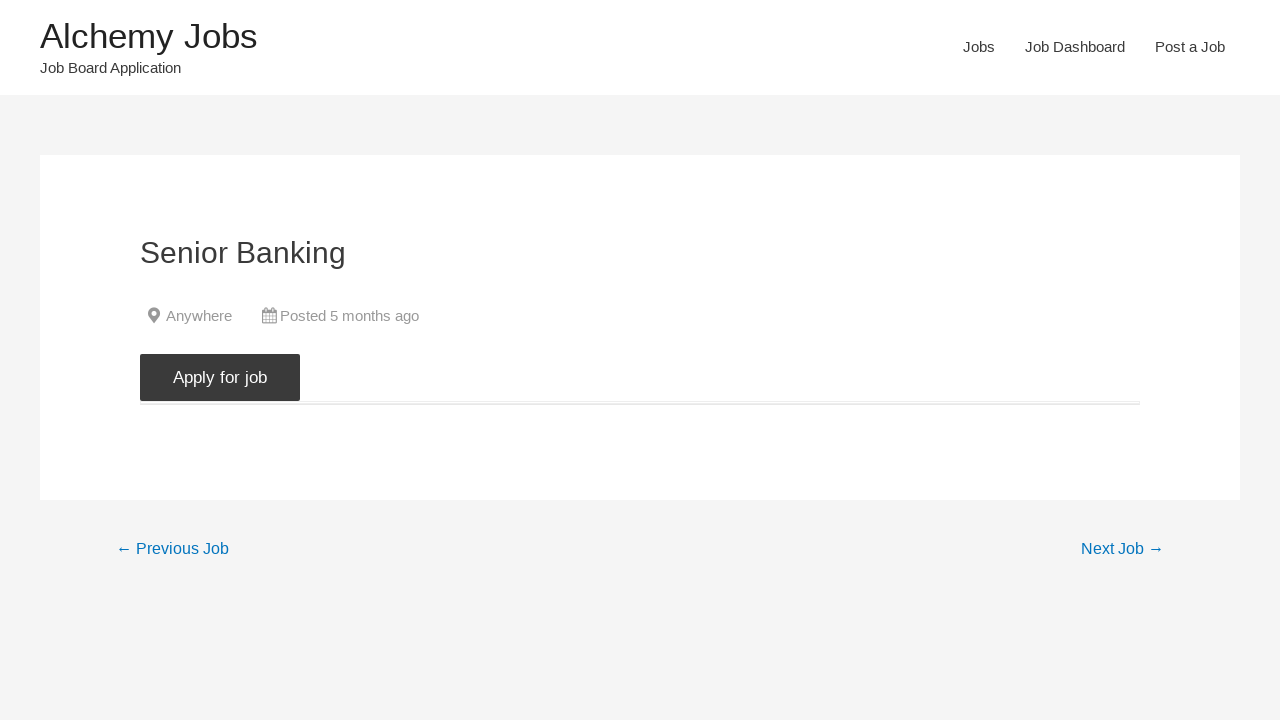

Verified contact email is displayed on application page
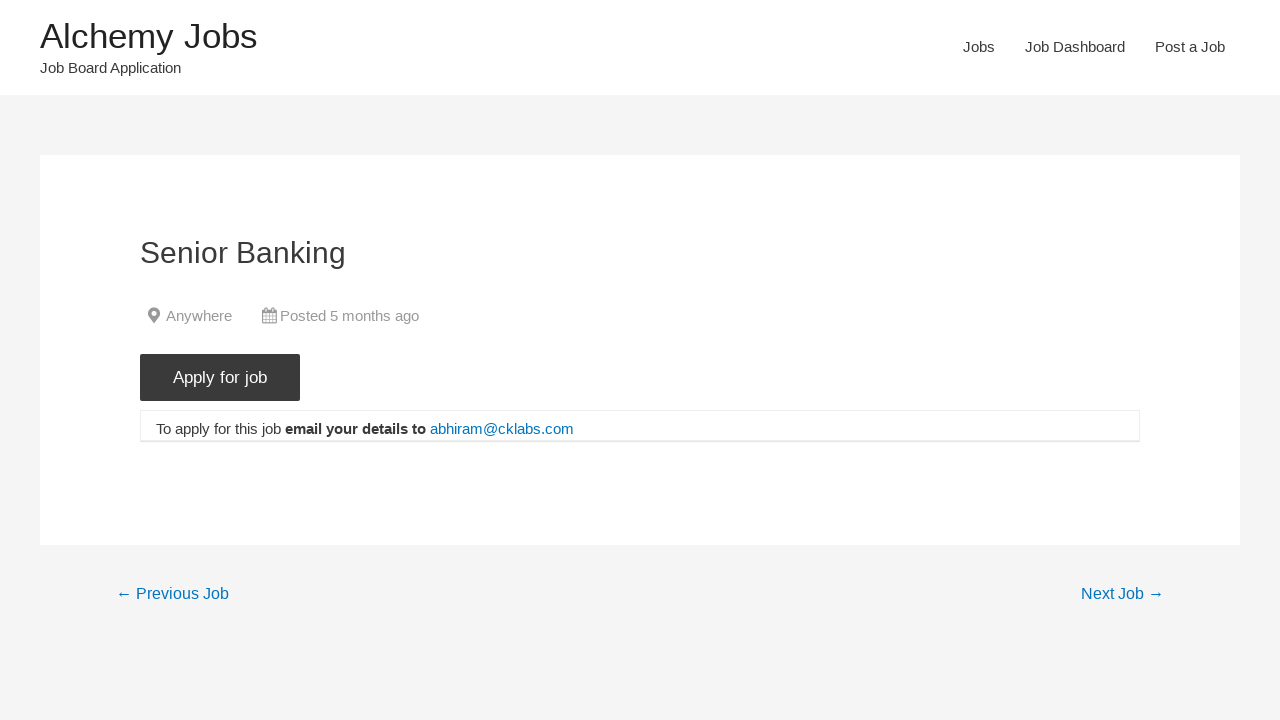

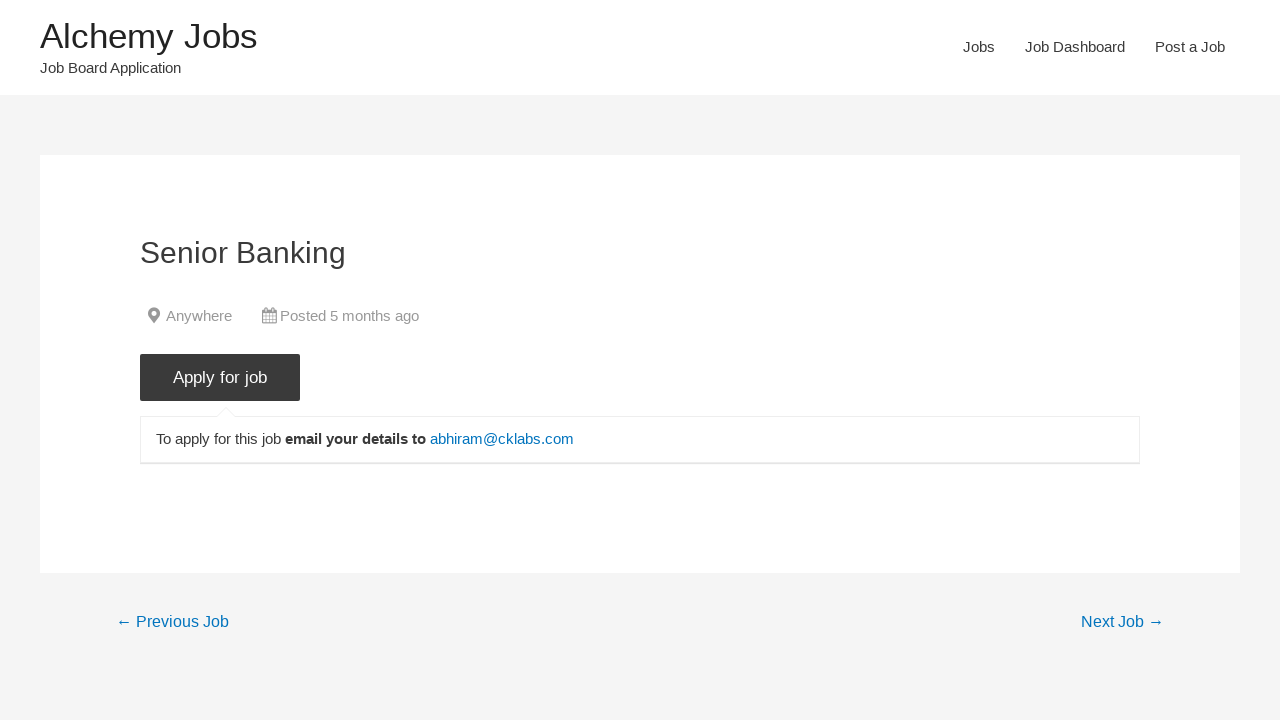